Tests login validation by attempting to submit an empty login form and verifying that an error message is displayed

Starting URL: https://www.saucedemo.com/

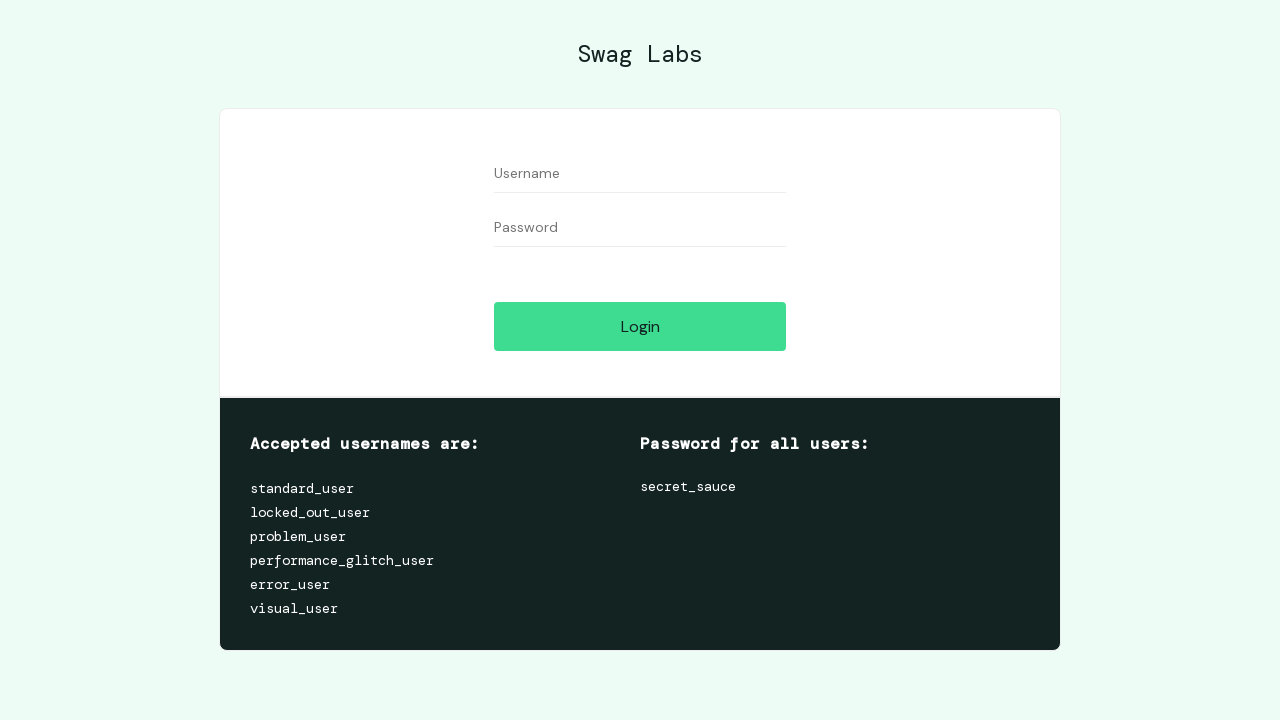

Clicked login button without entering credentials at (640, 326) on #login-button
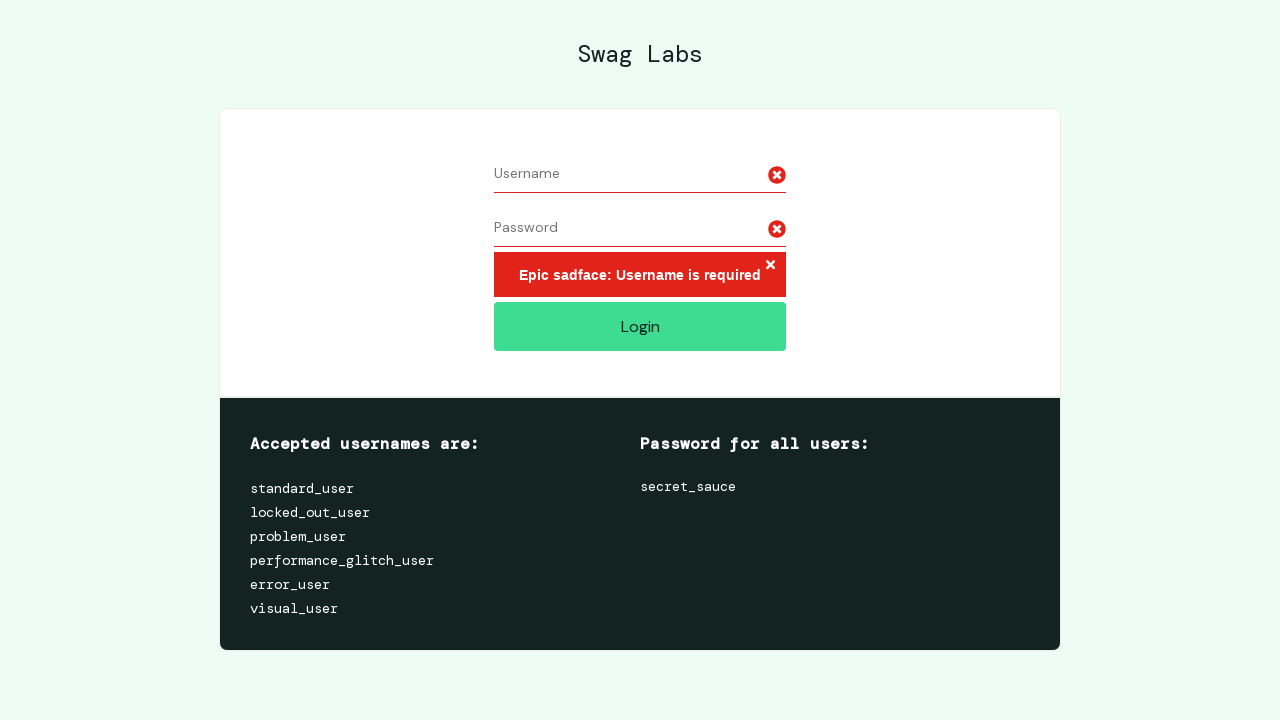

Error message container appeared on the page
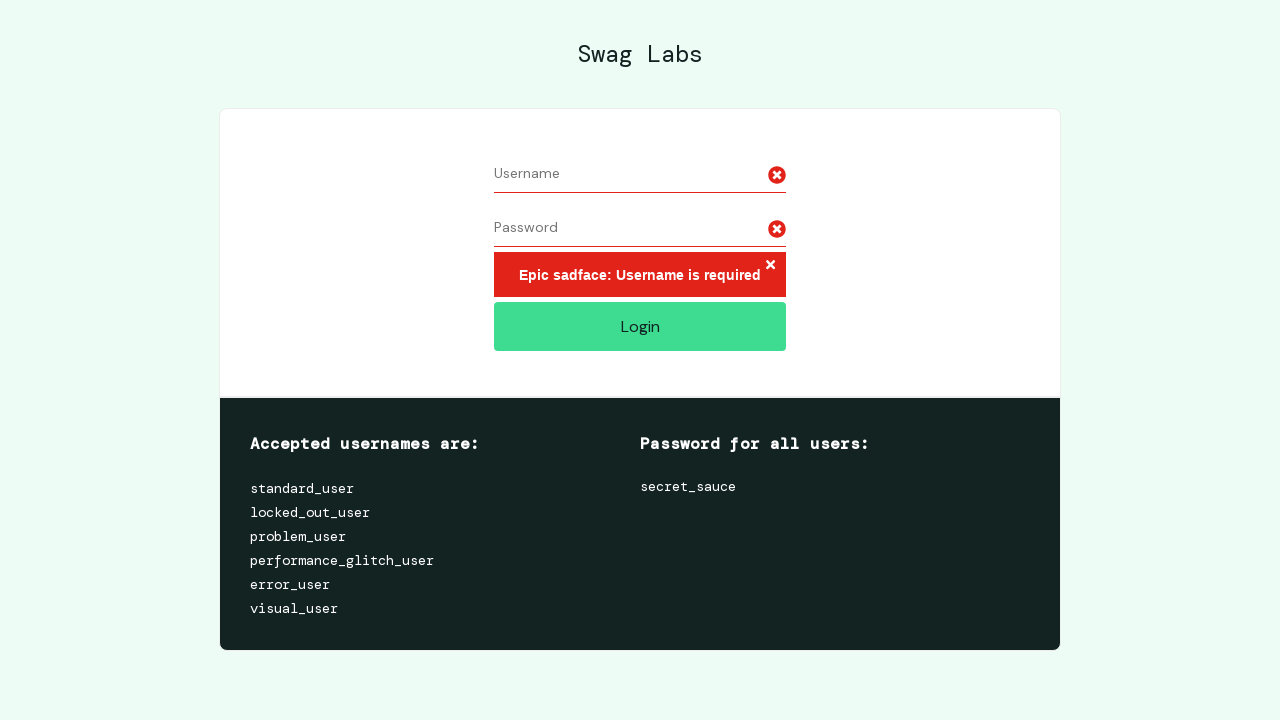

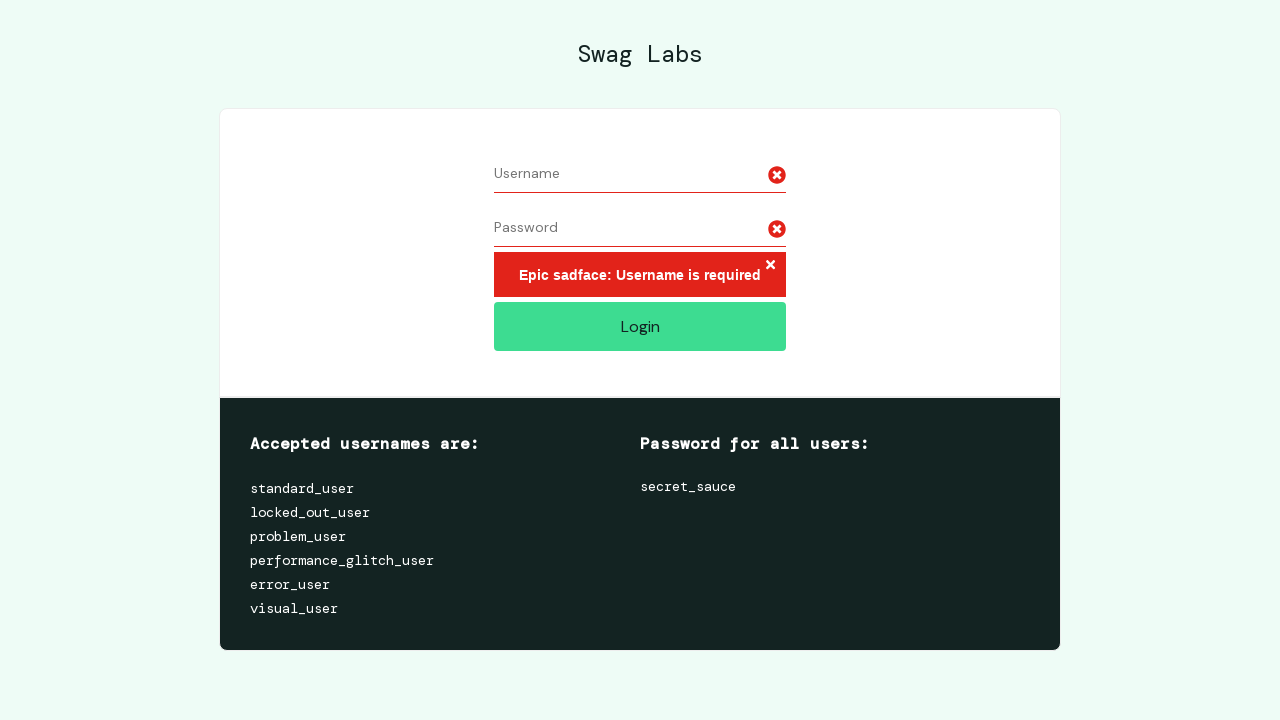